Tests creating a new movie by filling in the form fields and submitting, then verifying redirect to home page

Starting URL: https://catalogo-filme-rosy.vercel.app/Criar

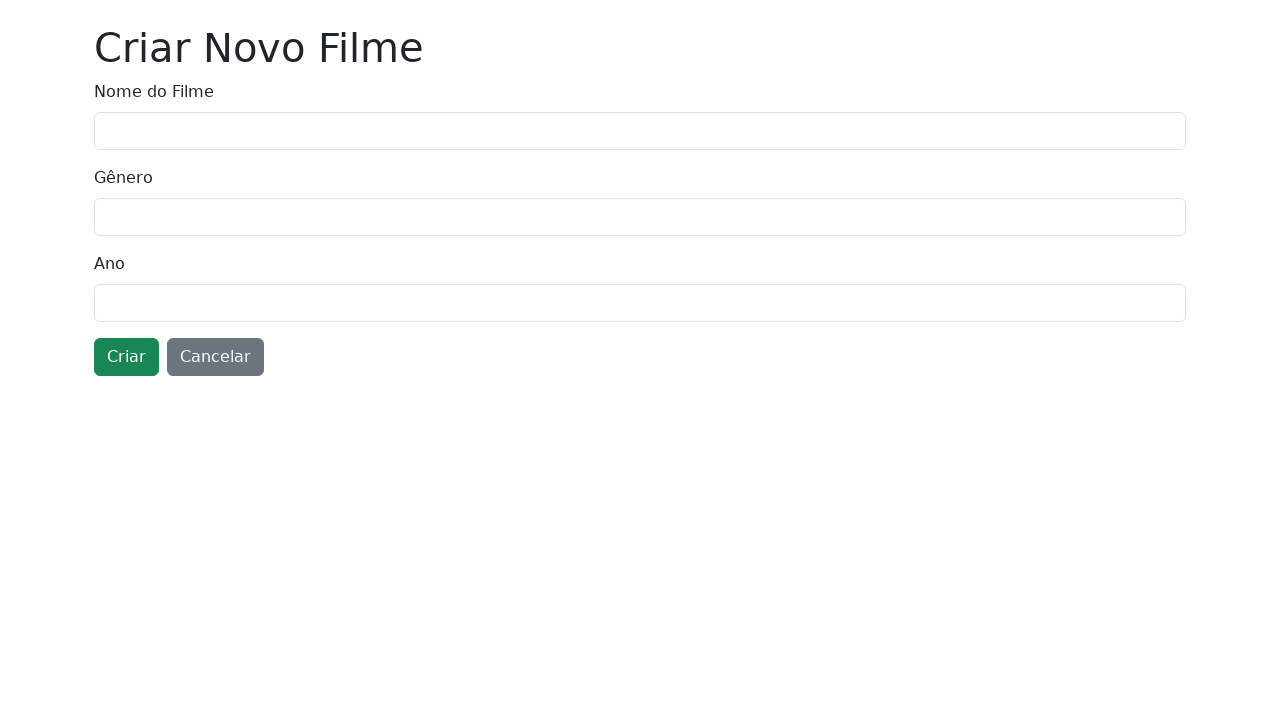

Waited for movie name field to be visible
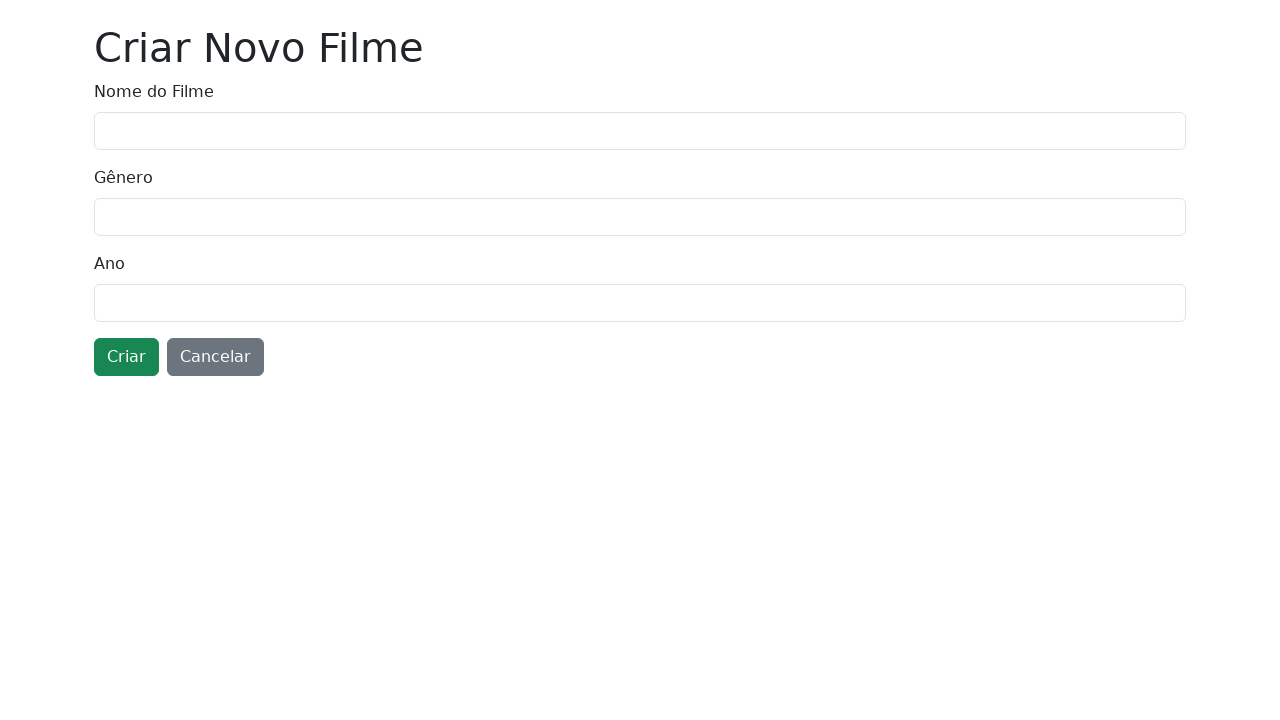

Filled movie name field with 'Filme de Teste' on input[name='nome']
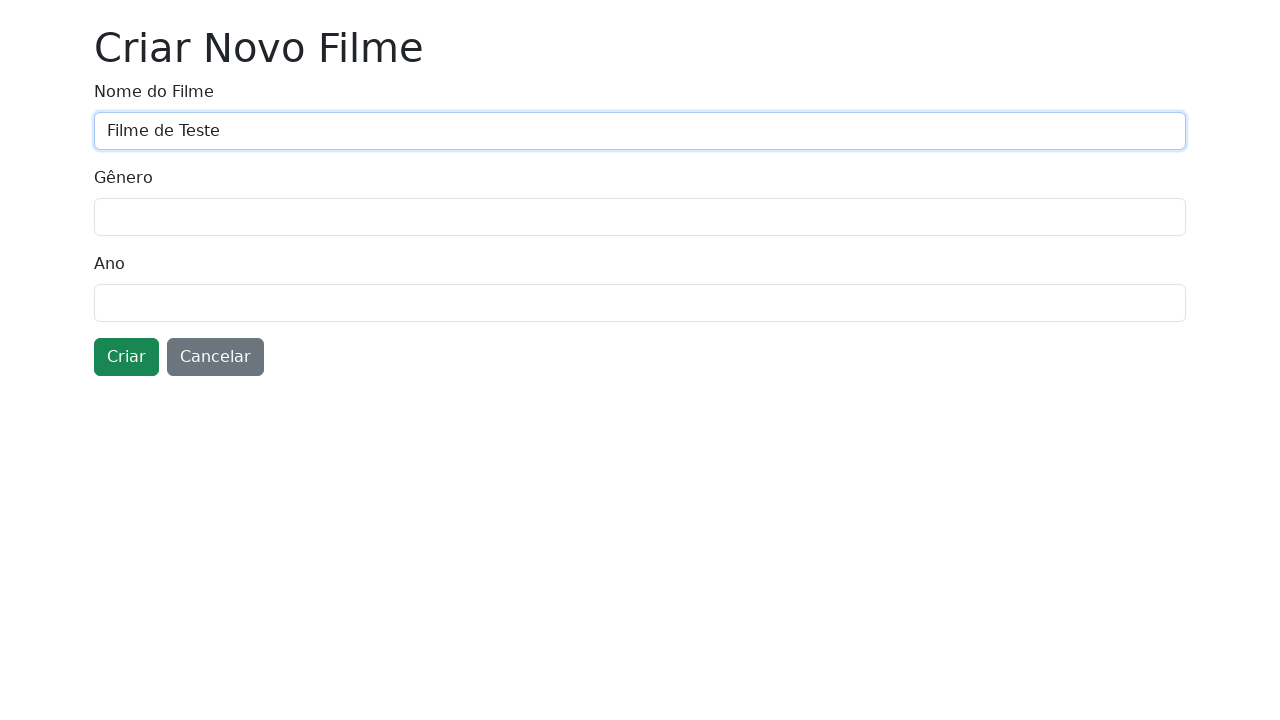

Filled genre field with 'Aventura' on input[name='genero']
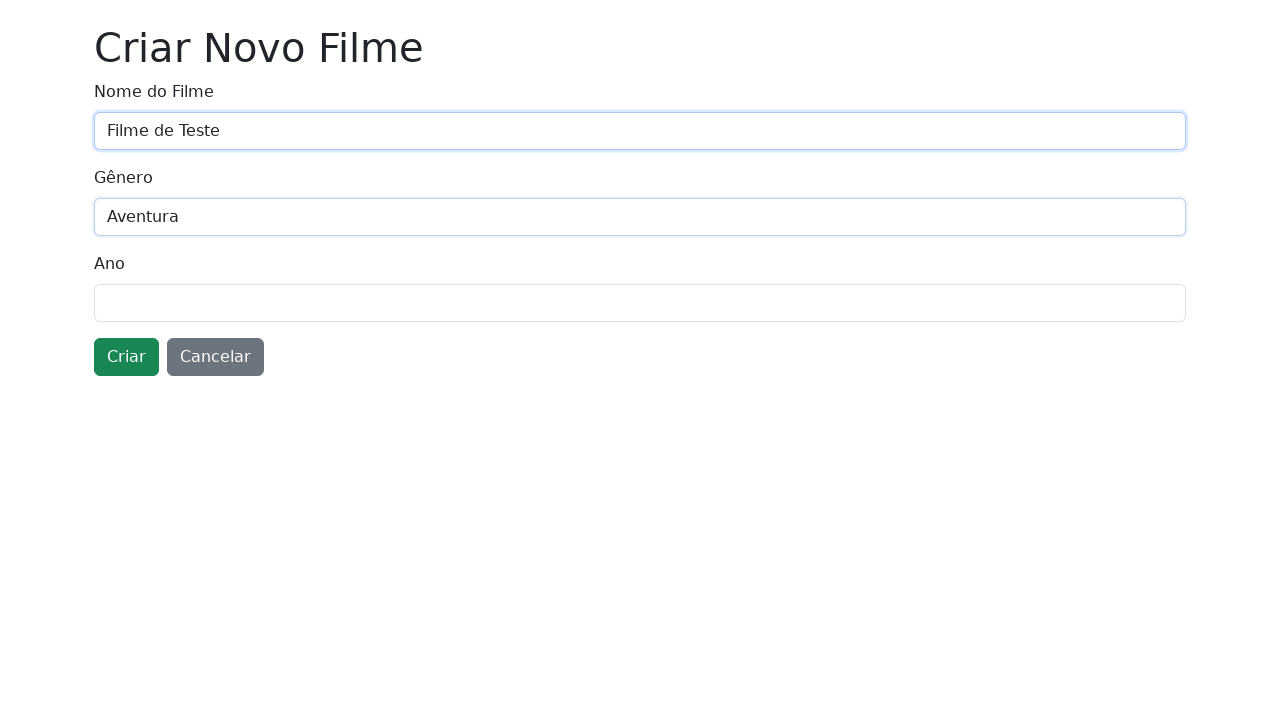

Filled year field with '2025' on input[name='ano']
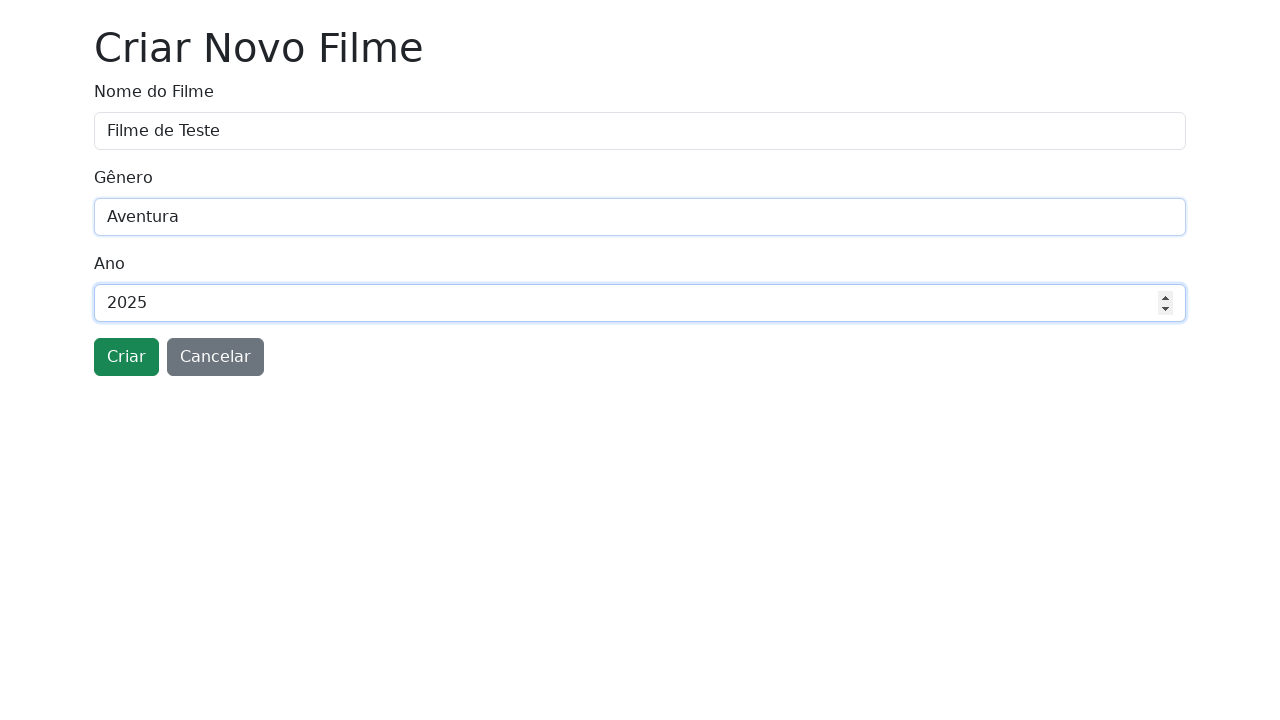

Clicked create button to submit movie form at (126, 357) on button.btn-success[type='submit']
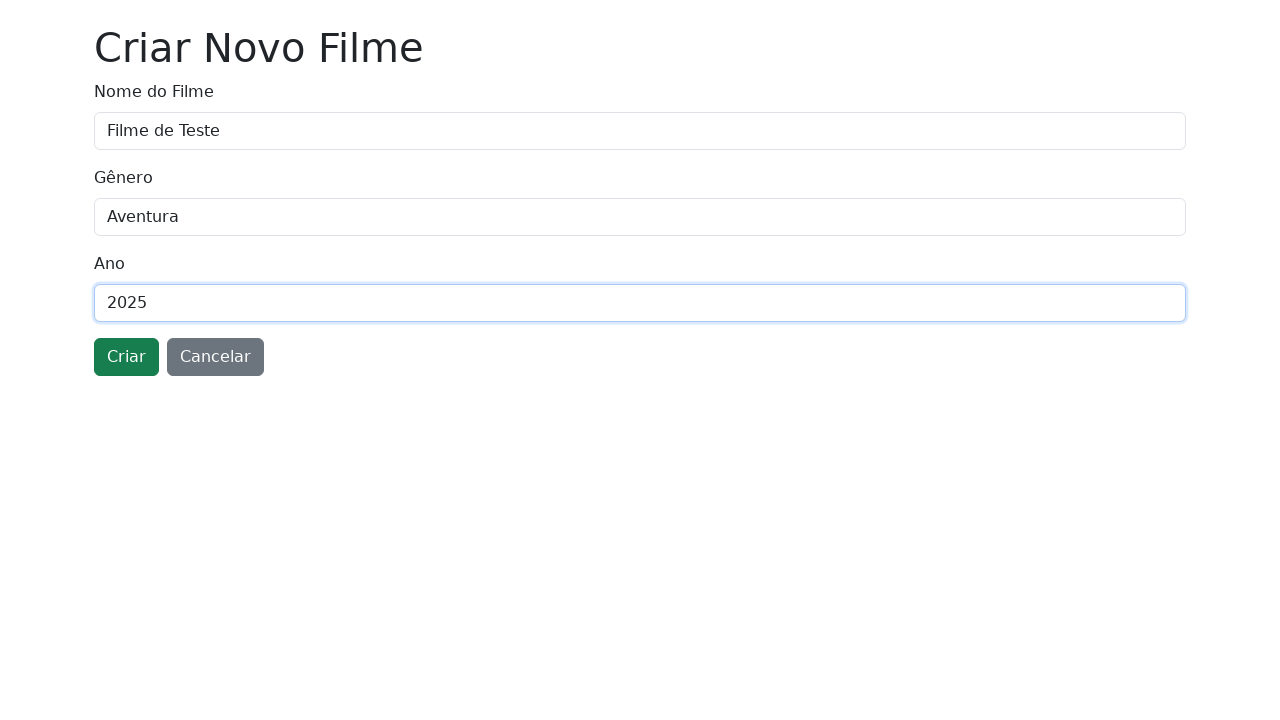

Waited for redirect to home page
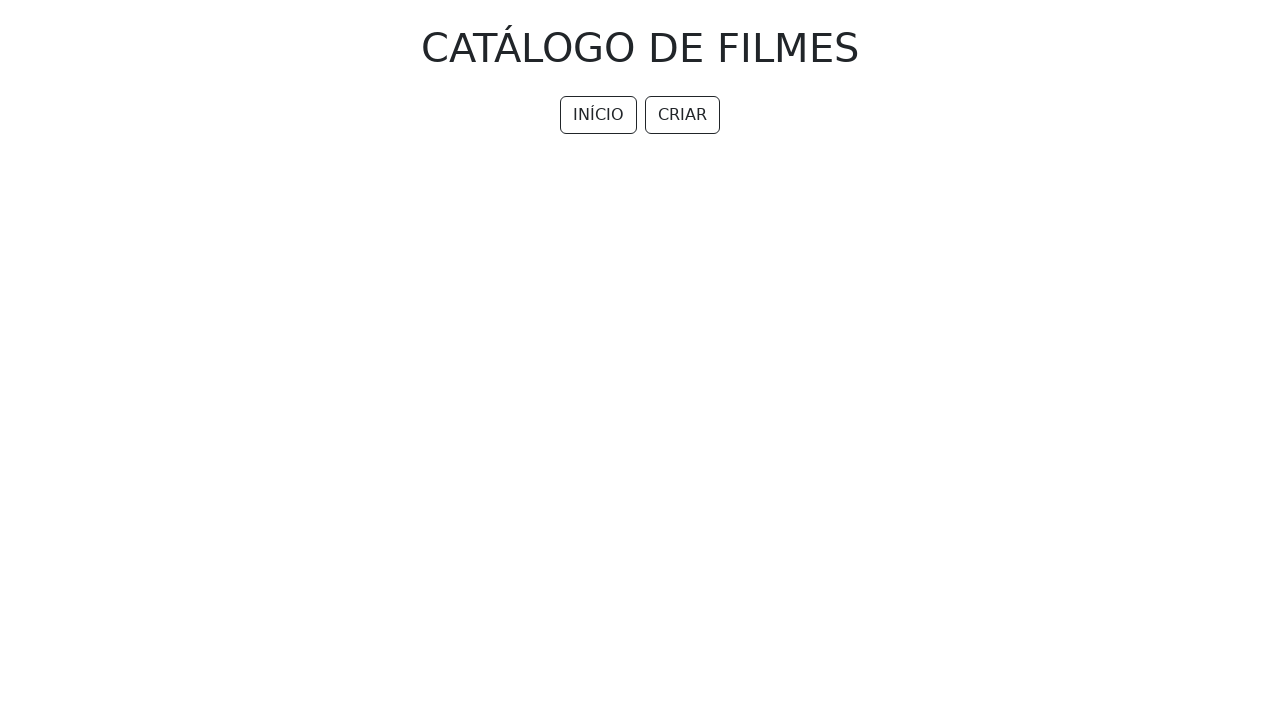

Verified redirect to home page - assertion passed
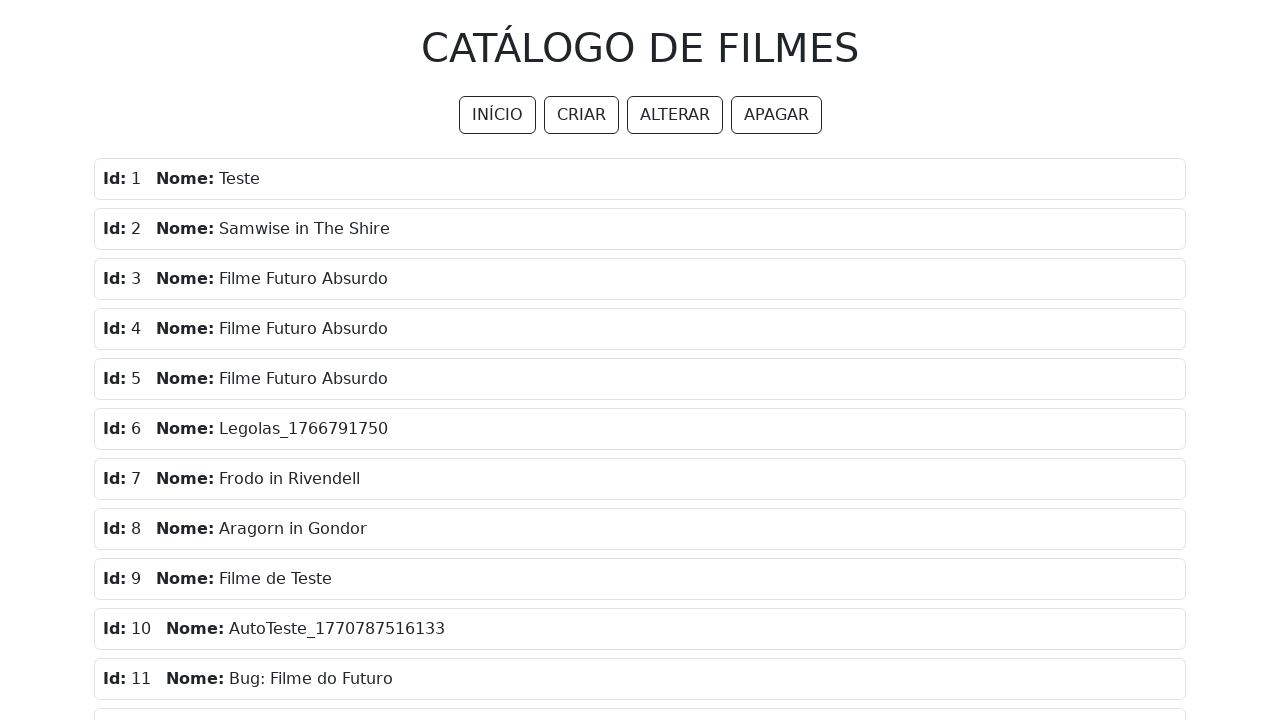

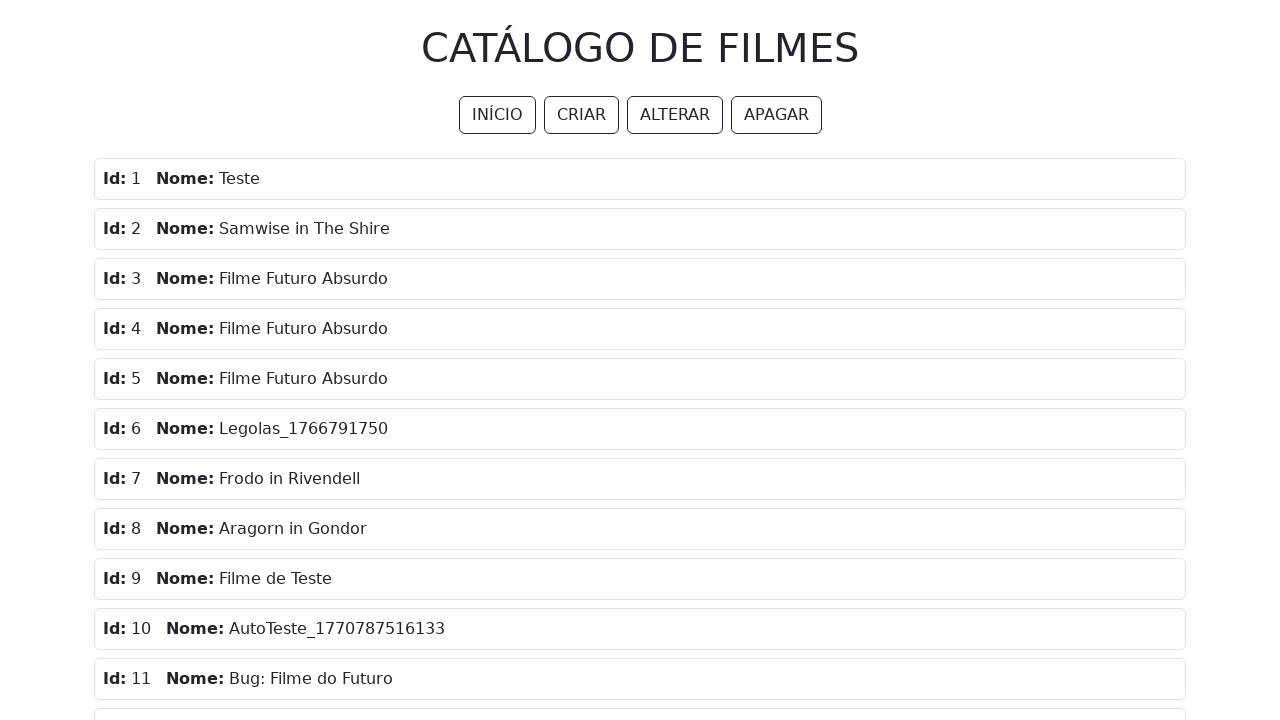